Navigates to a stock ETF page and waits for the fund holdings table to be displayed

Starting URL: https://www.cmoney.tw/etf/tw/0056/fundholding

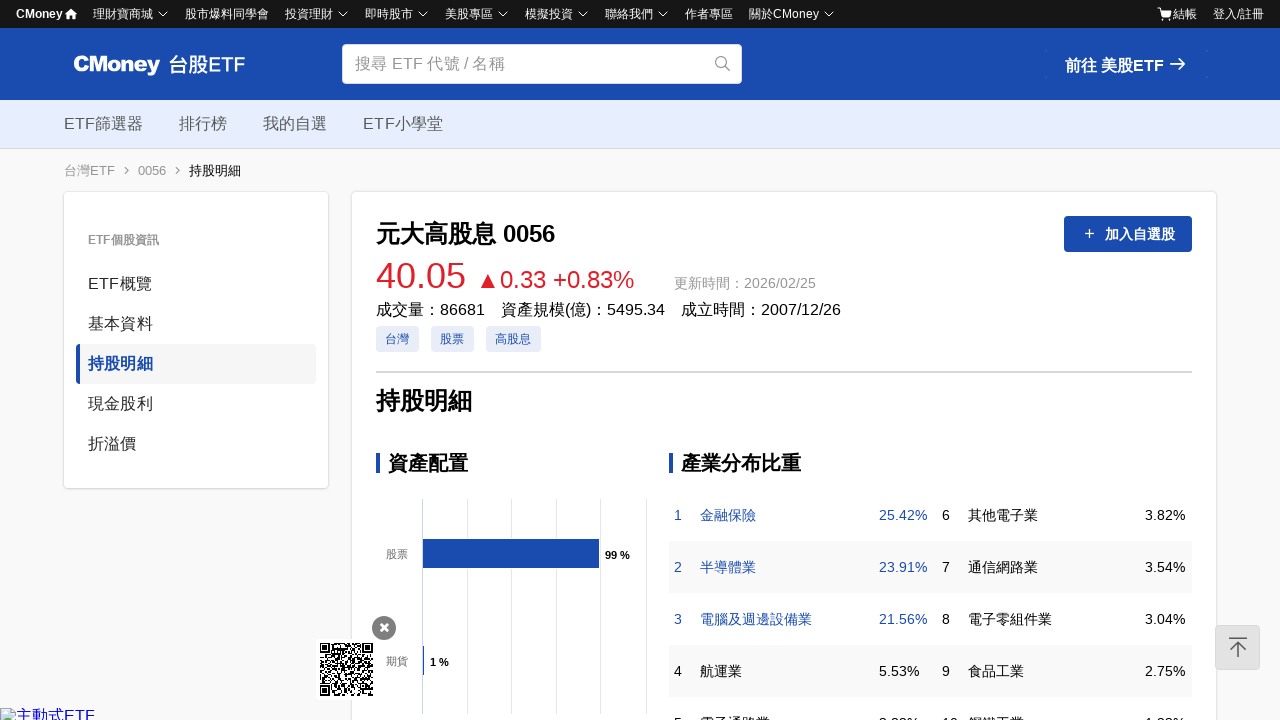

Navigated to stock ETF 0056 fund holding page
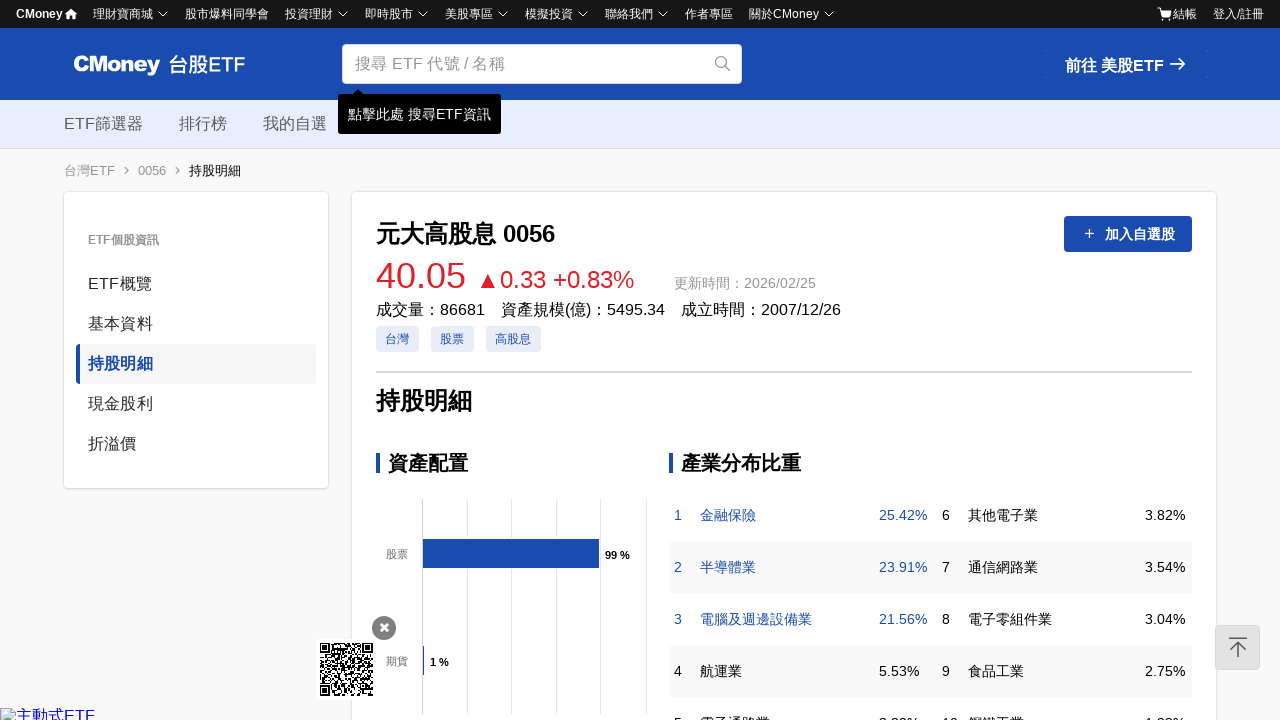

Fund holdings table is now visible
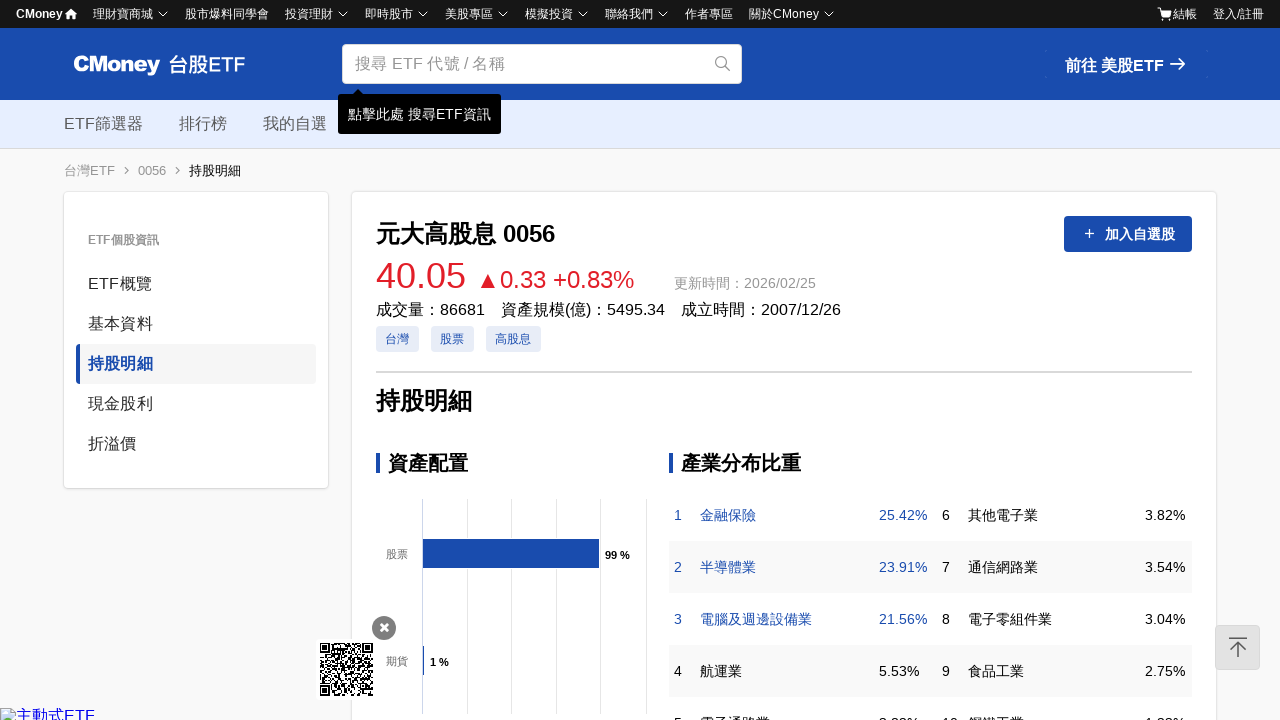

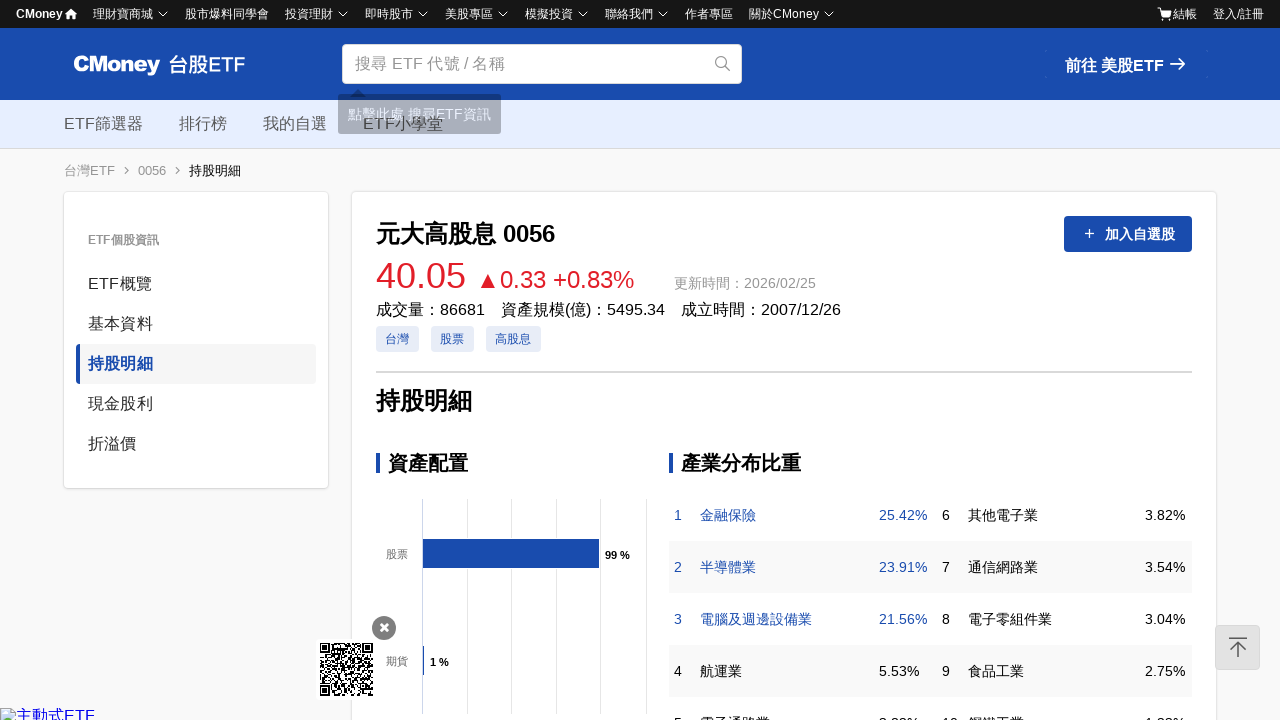